Navigates to a physics blog website and maximizes the browser window

Starting URL: https://physicspadhai.blogspot.com/

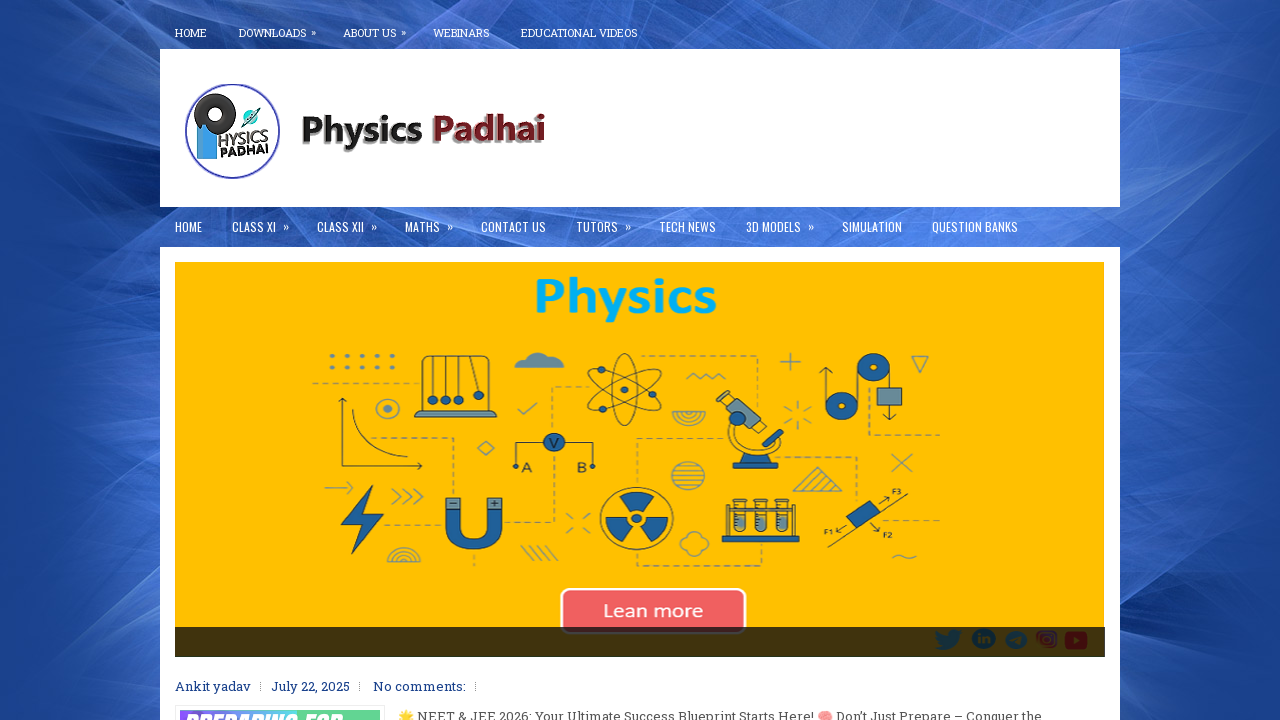

Maximized the browser window
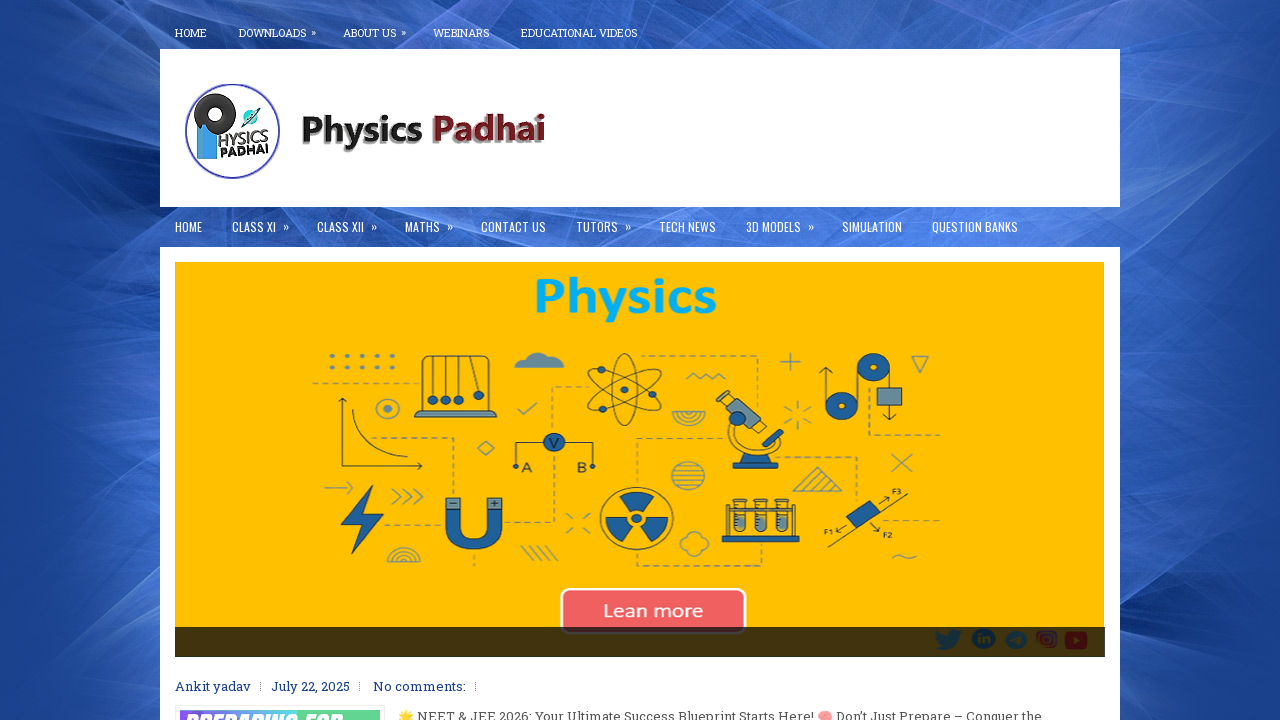

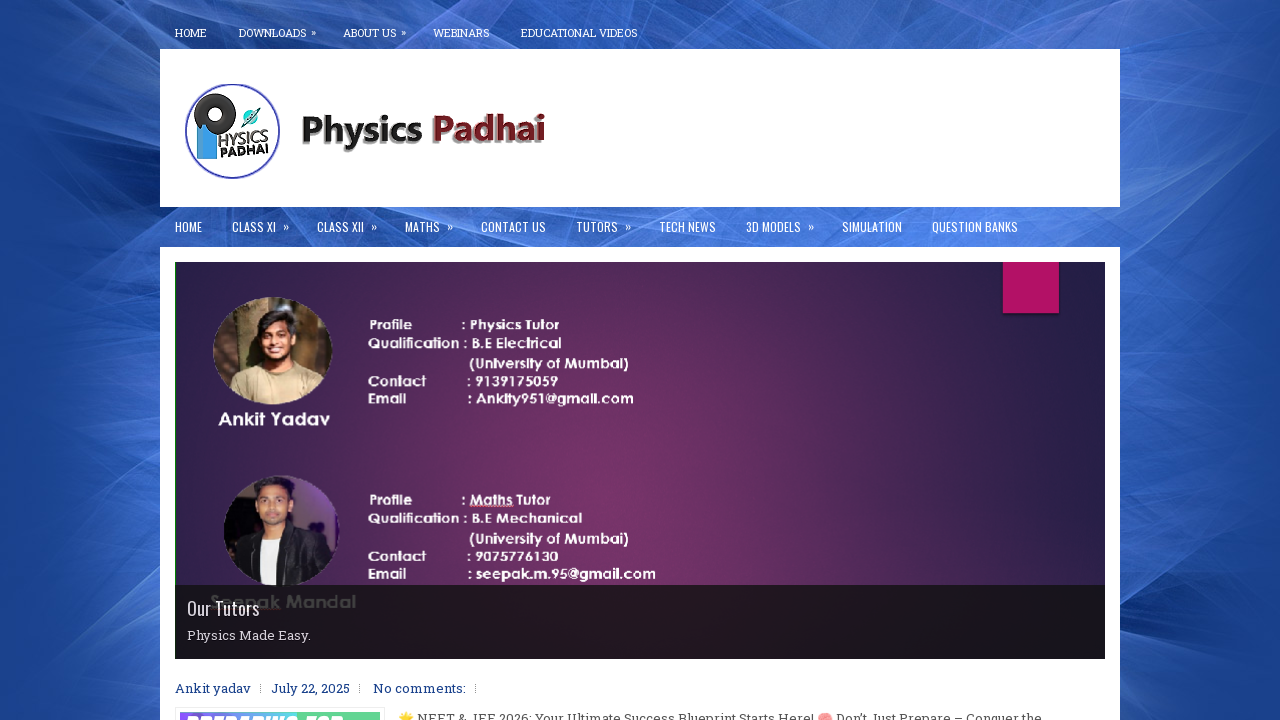